Tests JavaScript prompt by clicking the third button, entering text, and verifying it appears in the result

Starting URL: https://testcenter.techproeducation.com/index.php?page=javascript-alerts

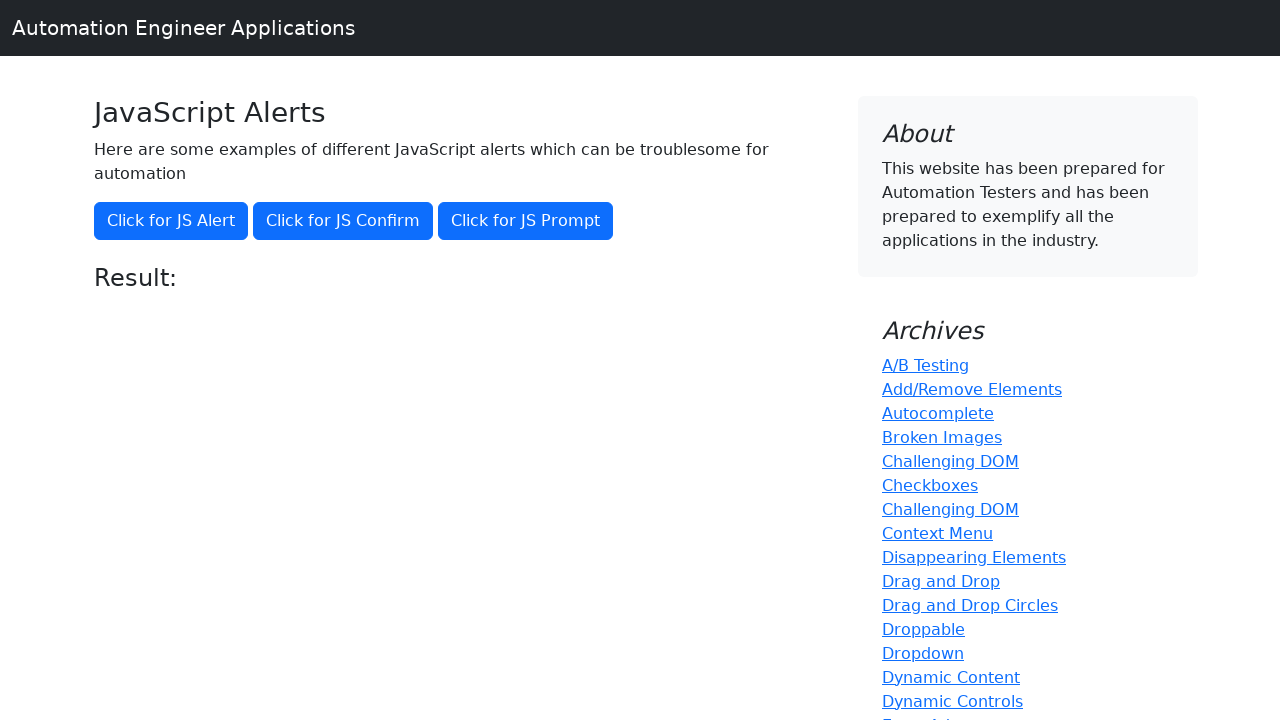

Set up dialog handler to accept prompt with text 'Fatih'
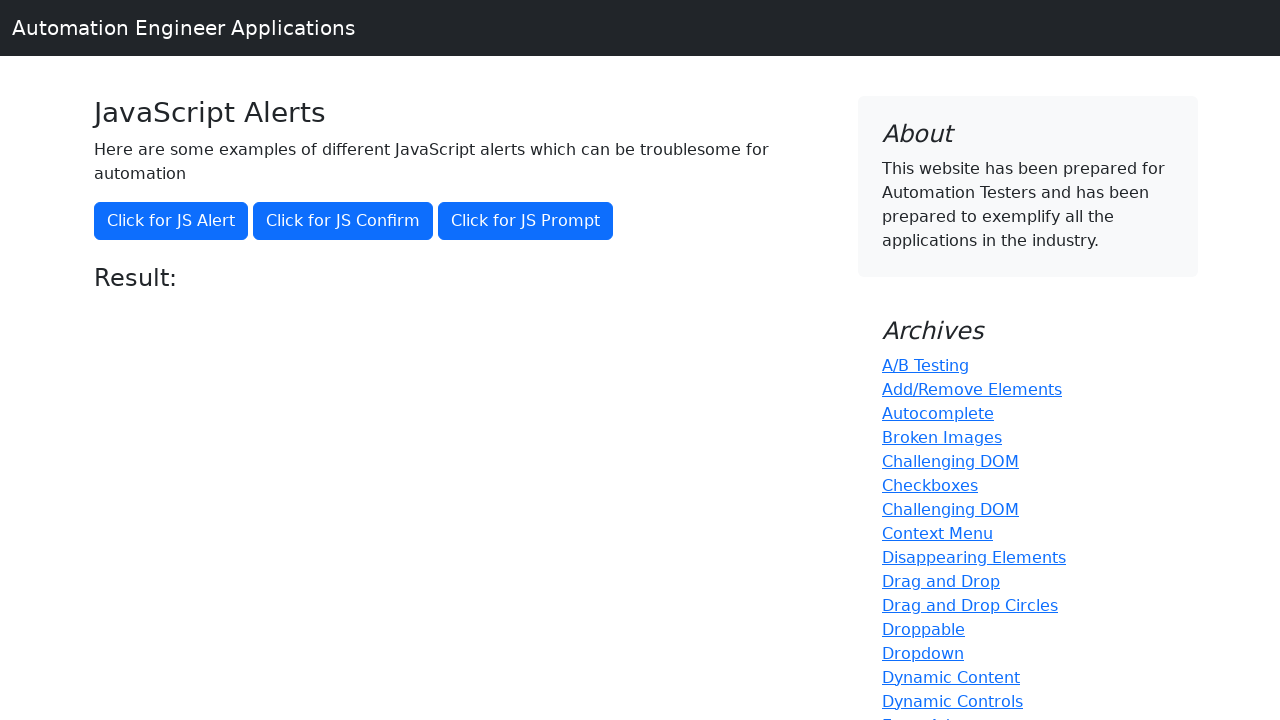

Clicked the third button to trigger JavaScript prompt at (526, 221) on (//button[@class='btn btn-primary'])[3]
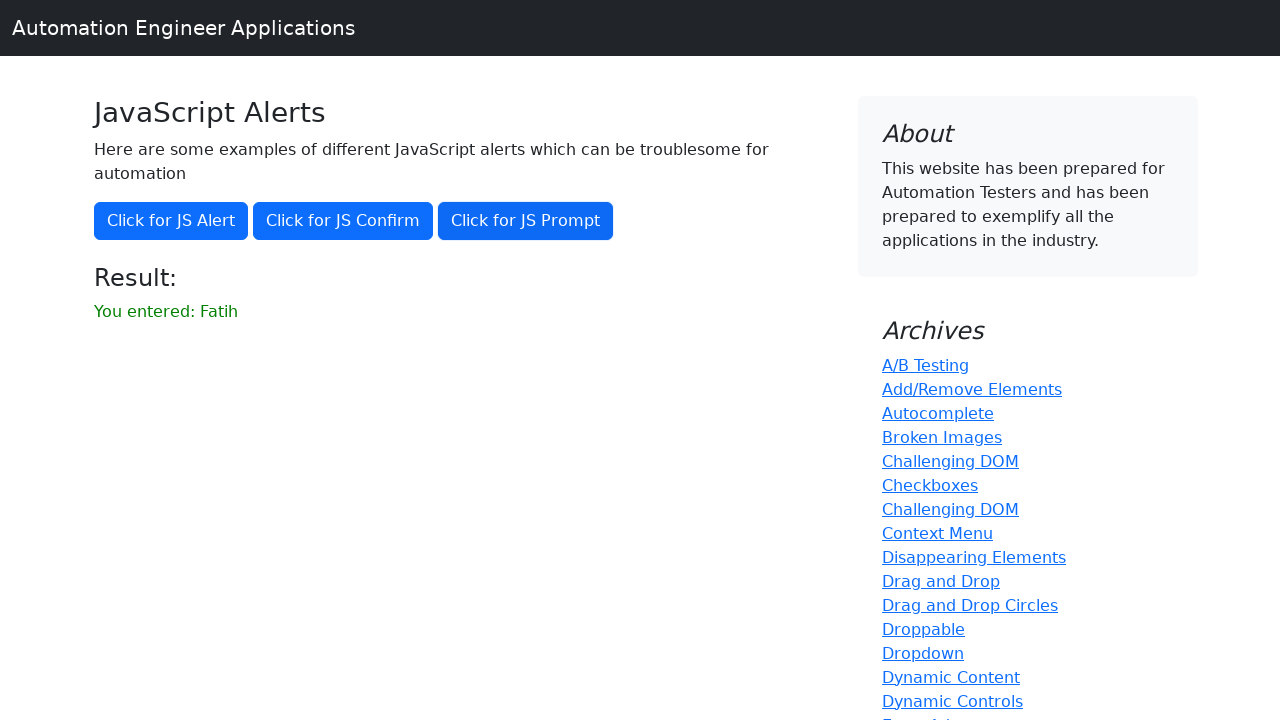

Retrieved result text from result element
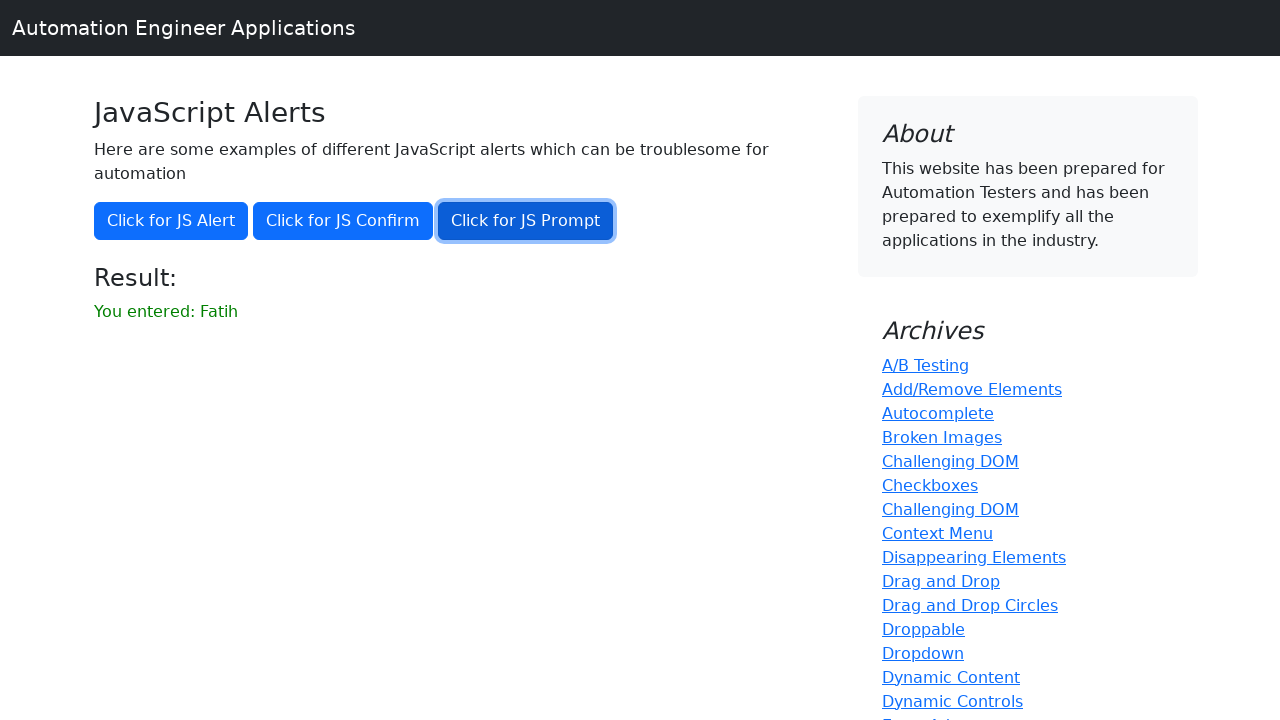

Verified that 'Fatih' appears in the result text
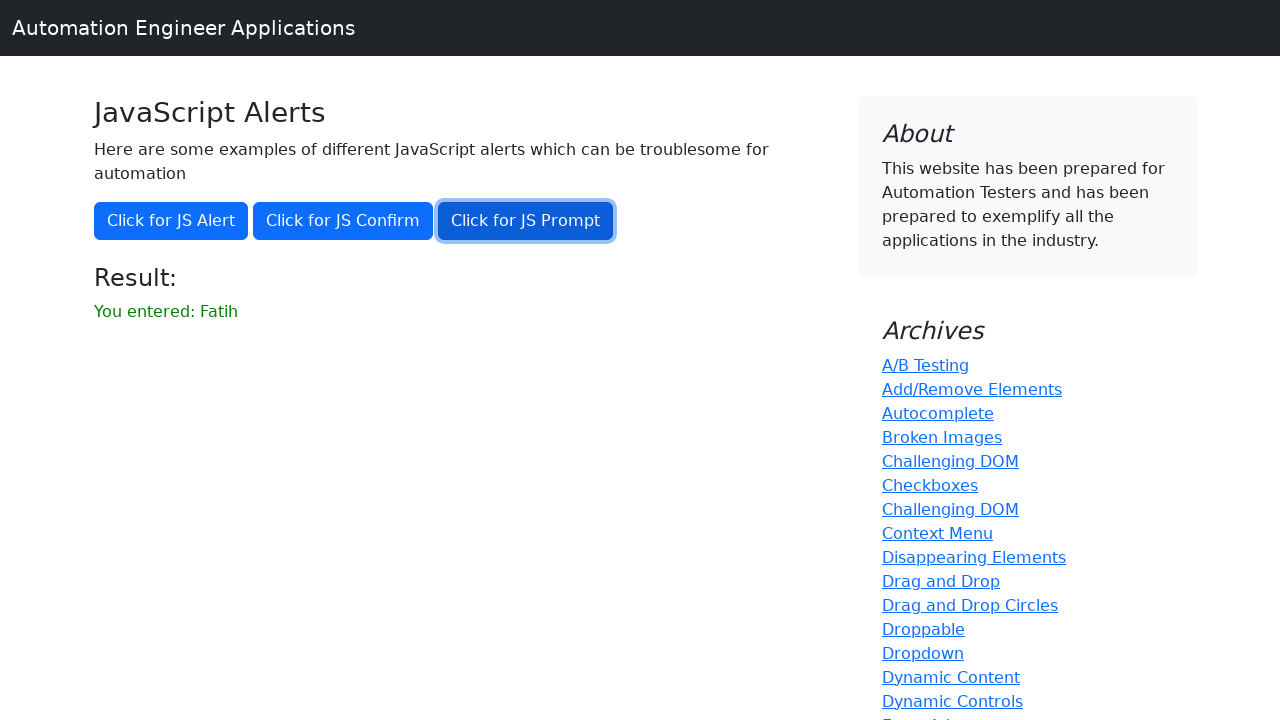

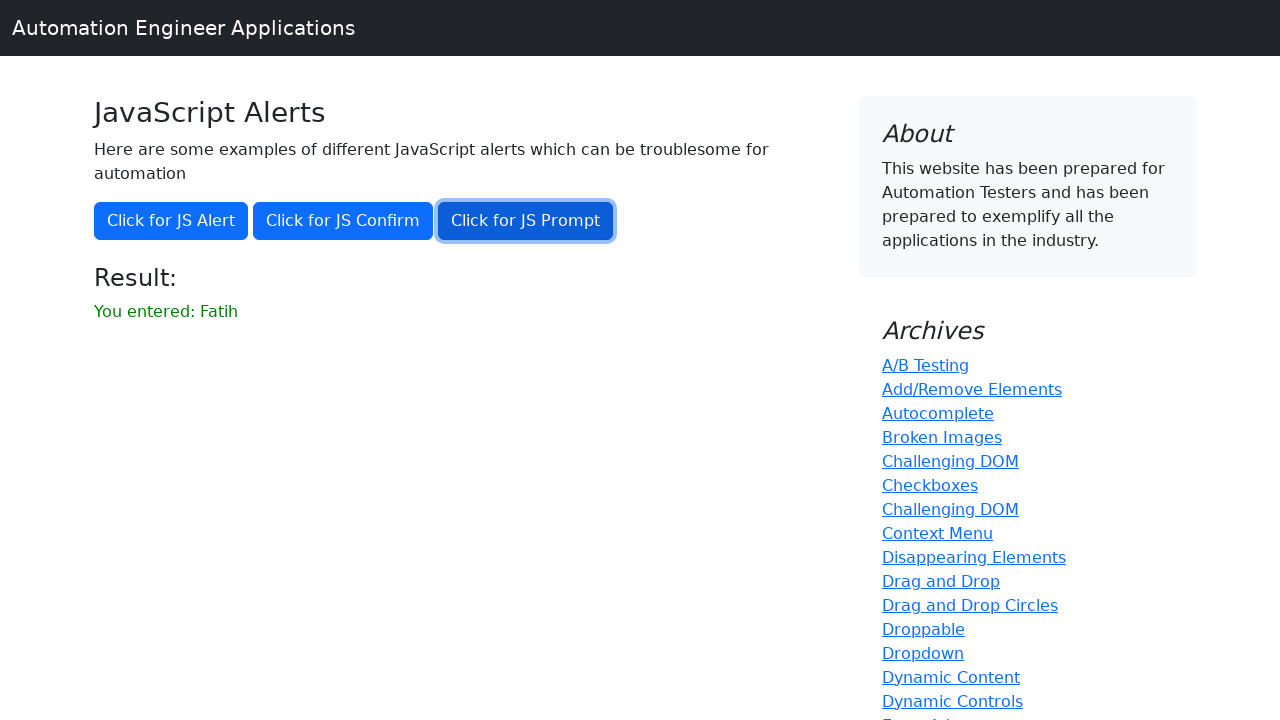